Tests web table form validation by submitting empty form and checking for invalid state

Starting URL: https://demoqa.com/webtables

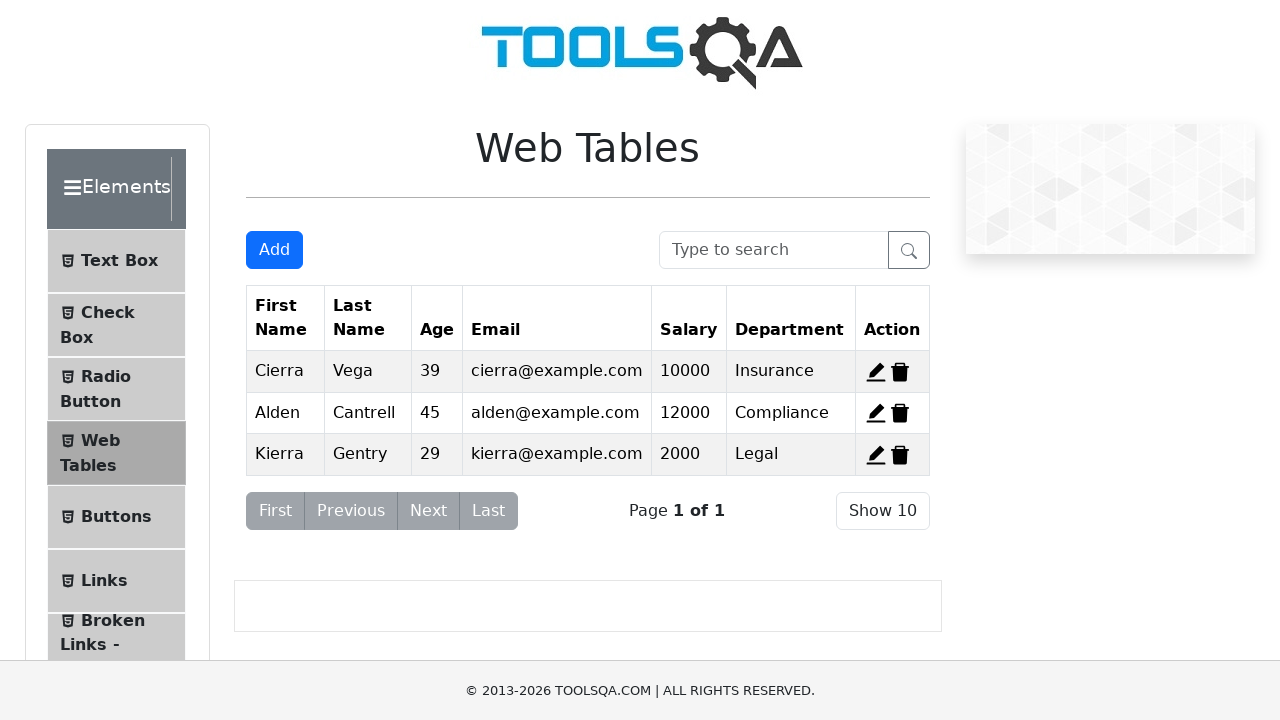

Clicked 'Add New Record' button to open web table form at (274, 250) on #addNewRecordButton
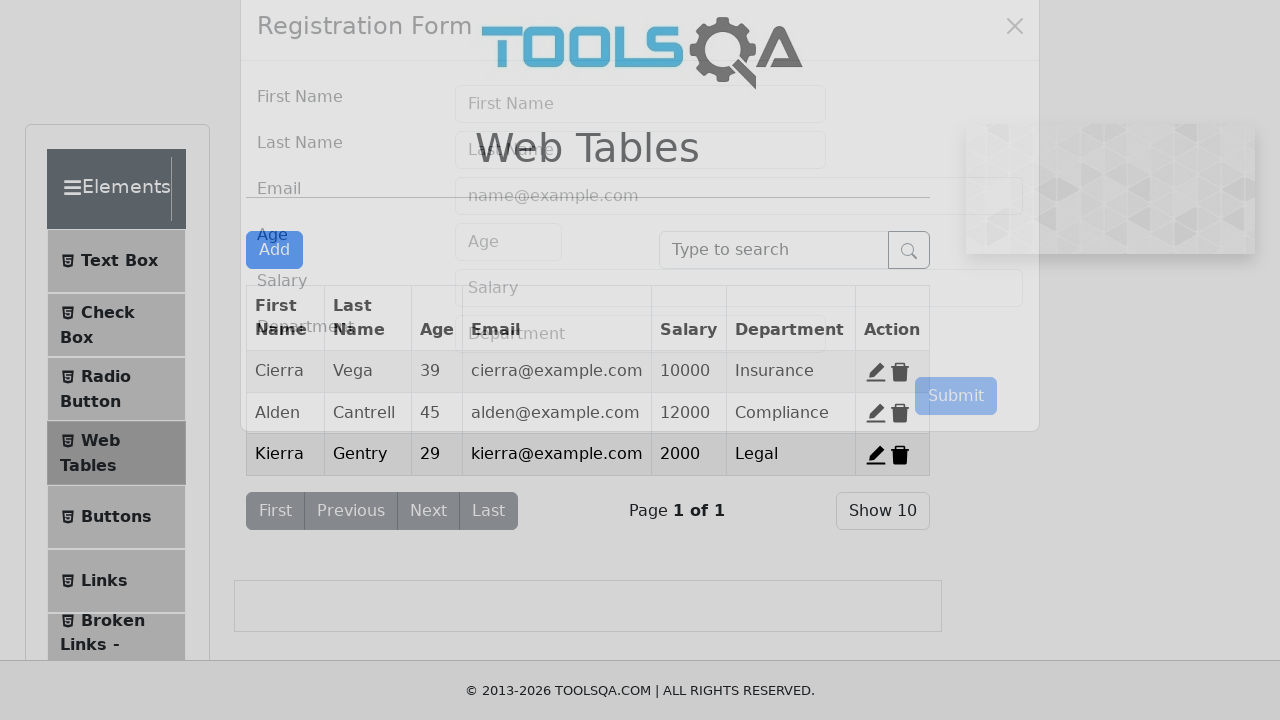

Clicked submit button with empty form fields at (956, 433) on #submit
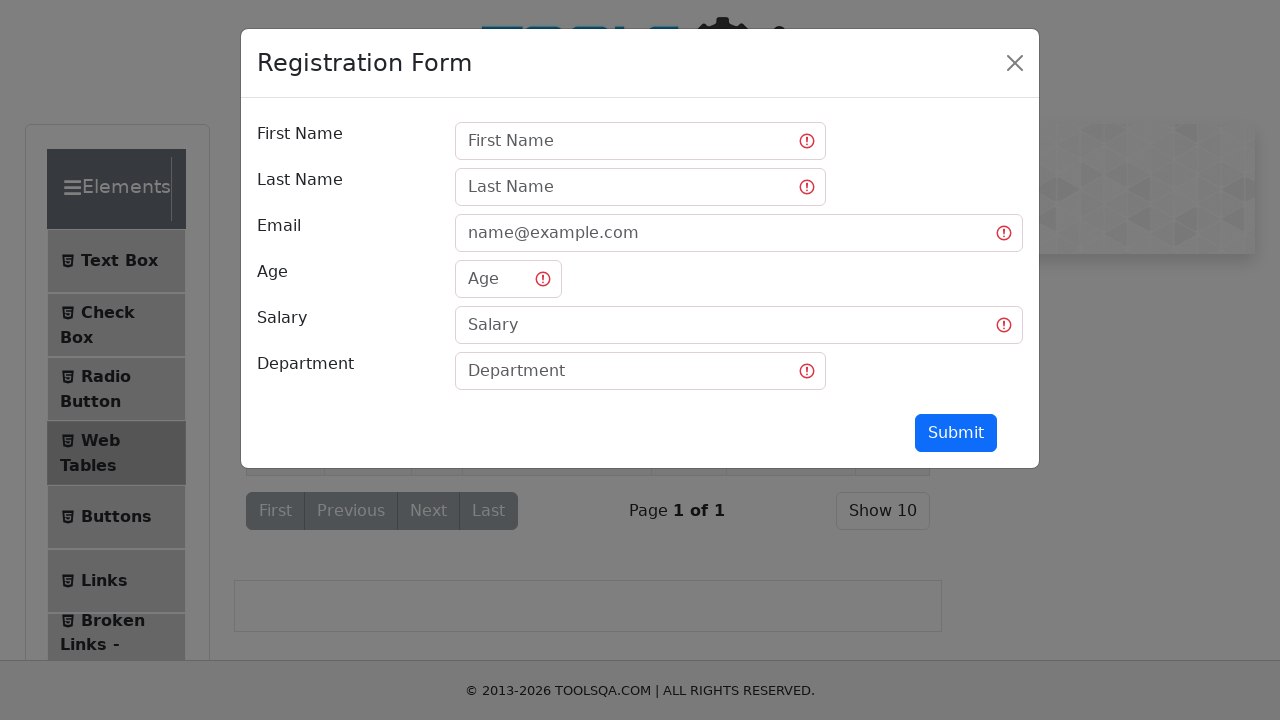

First name field displayed invalid state after empty submission
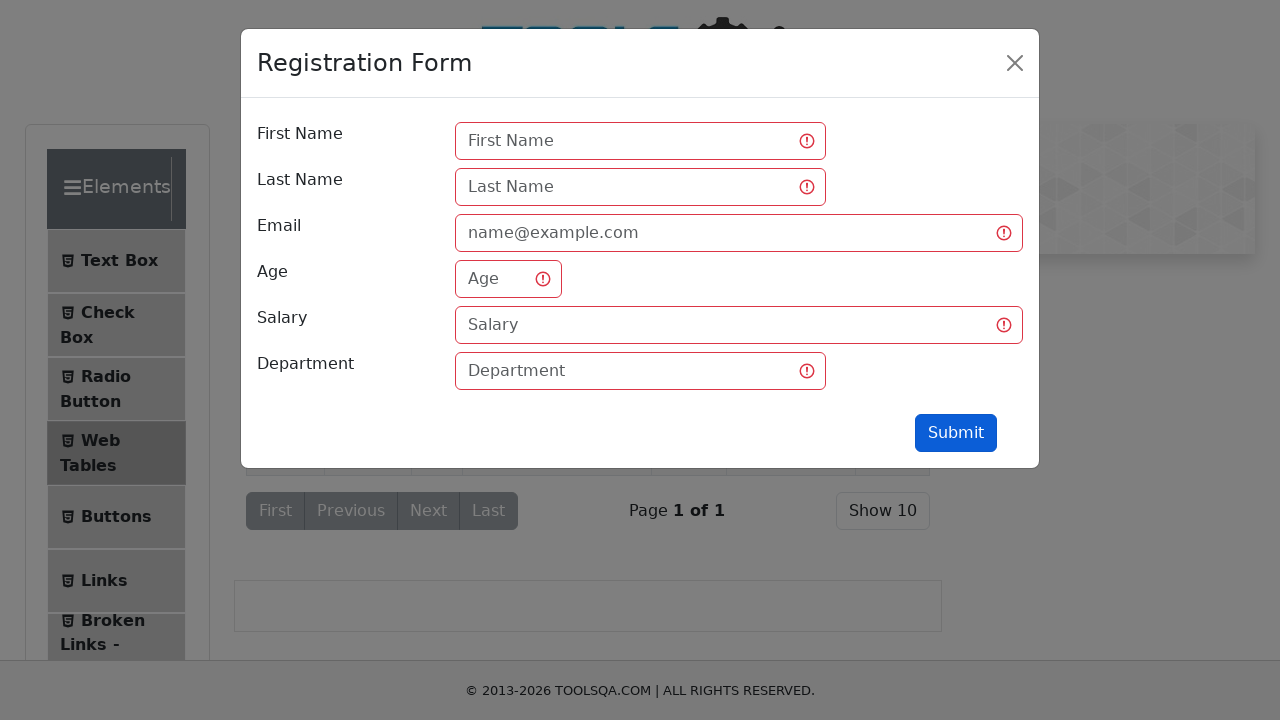

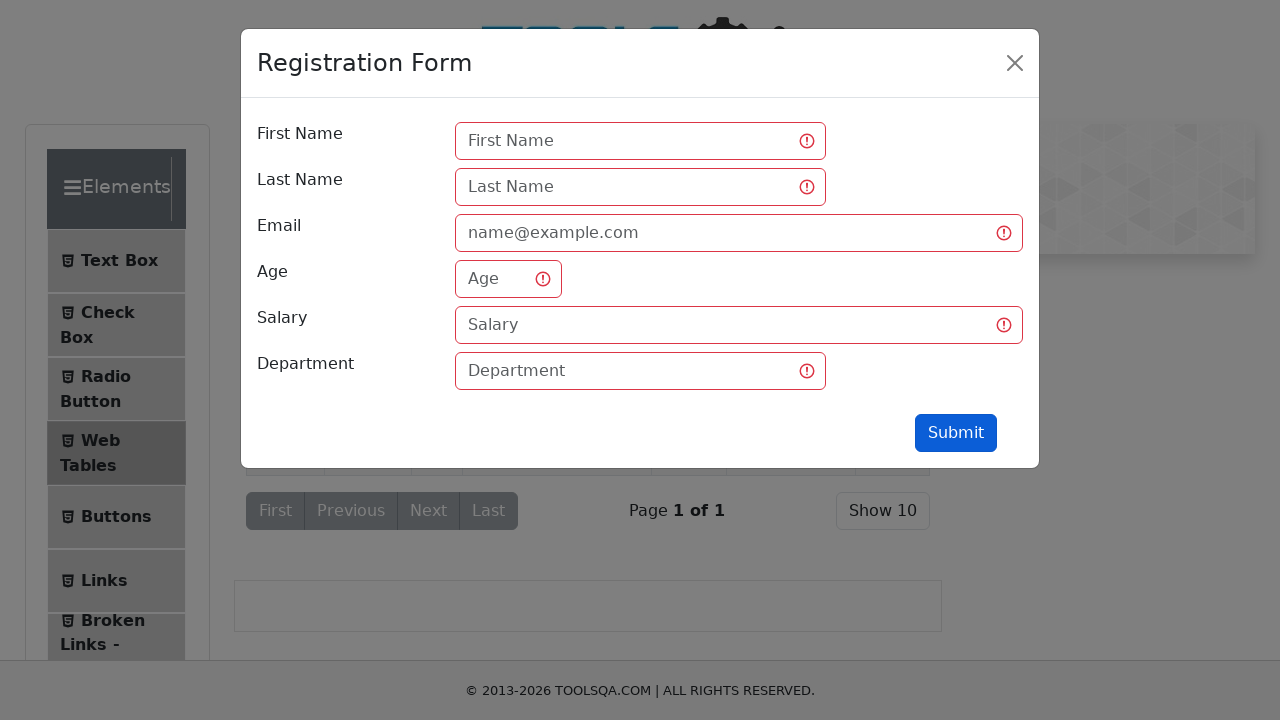